Tests registration form by filling required fields (first name, last name, email) and verifying successful registration message

Starting URL: http://suninjuly.github.io/registration1.html

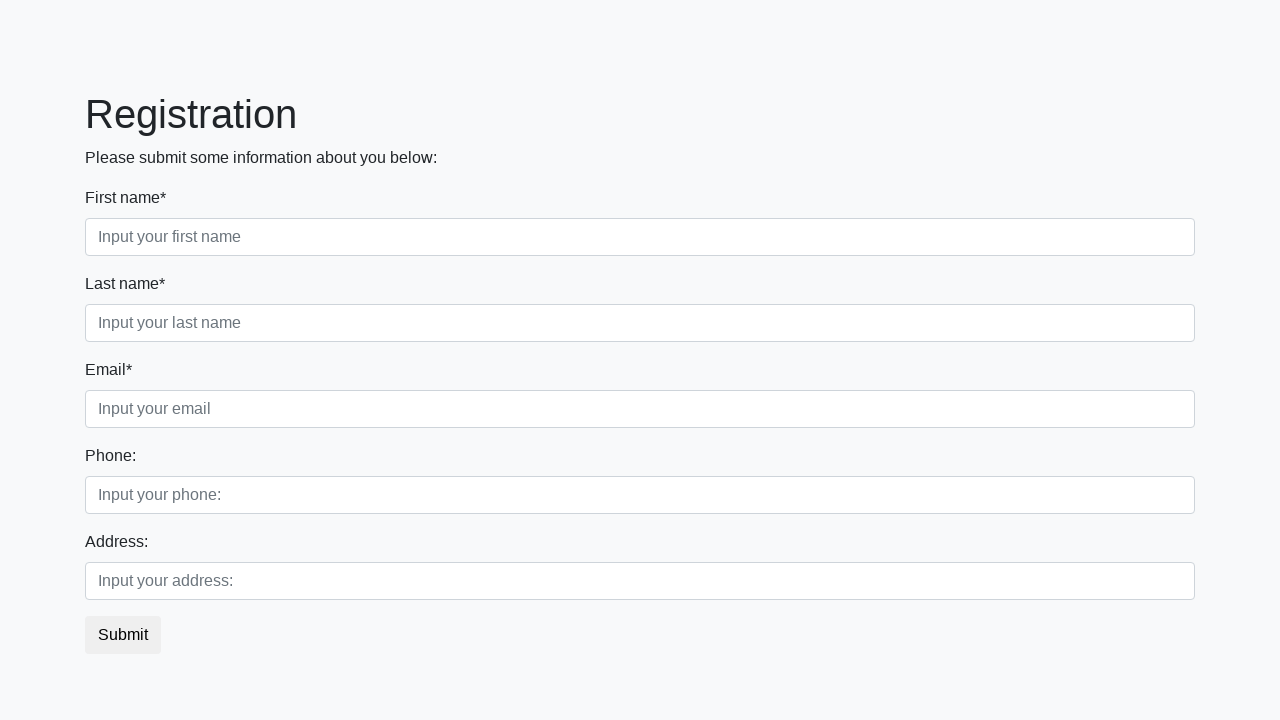

Filled first name field with 'Ivanov' on .first_block .form-control.first
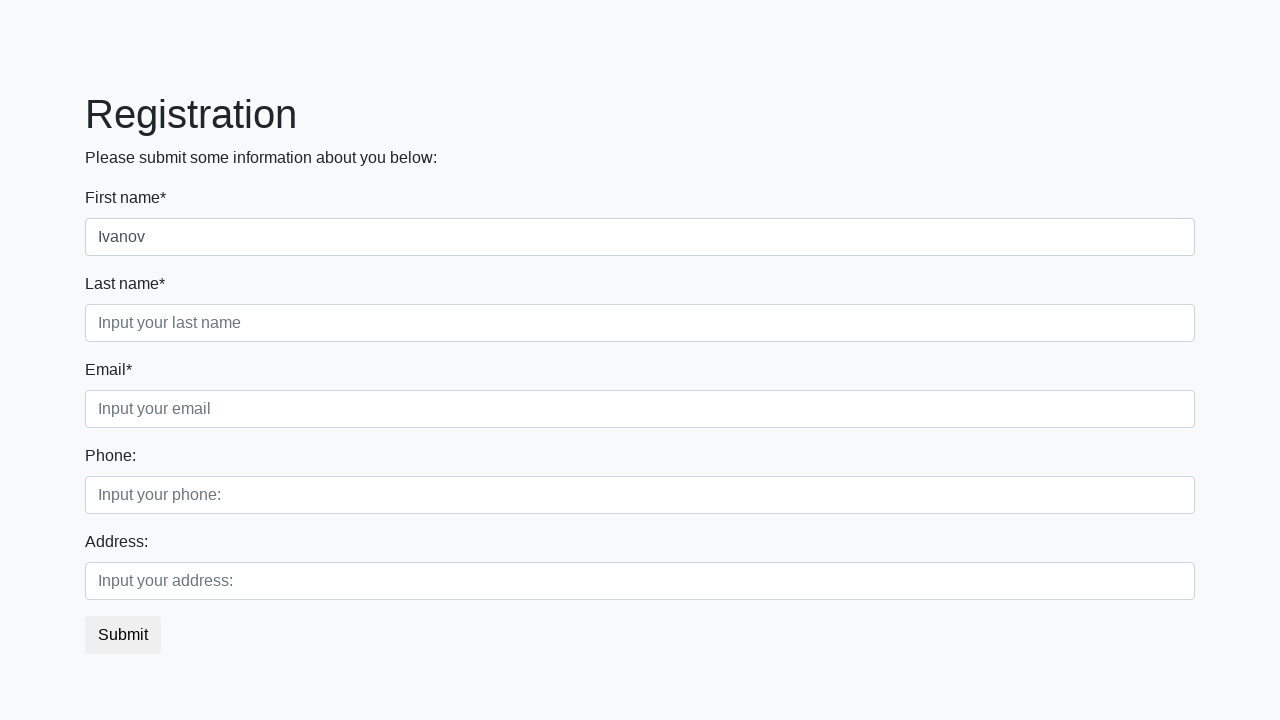

Filled last name field with 'Ivan' on .first_block .form-control.second
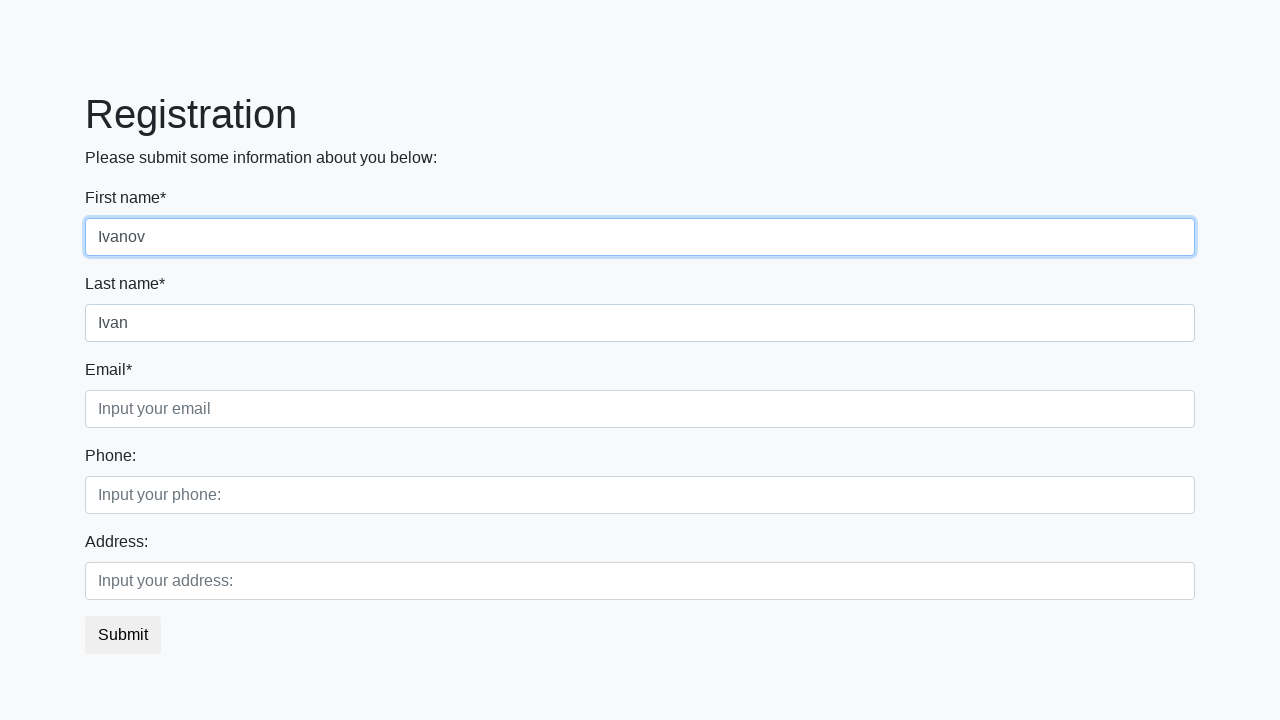

Filled email field with 'test@mail.com' on .first_block .form-control.third
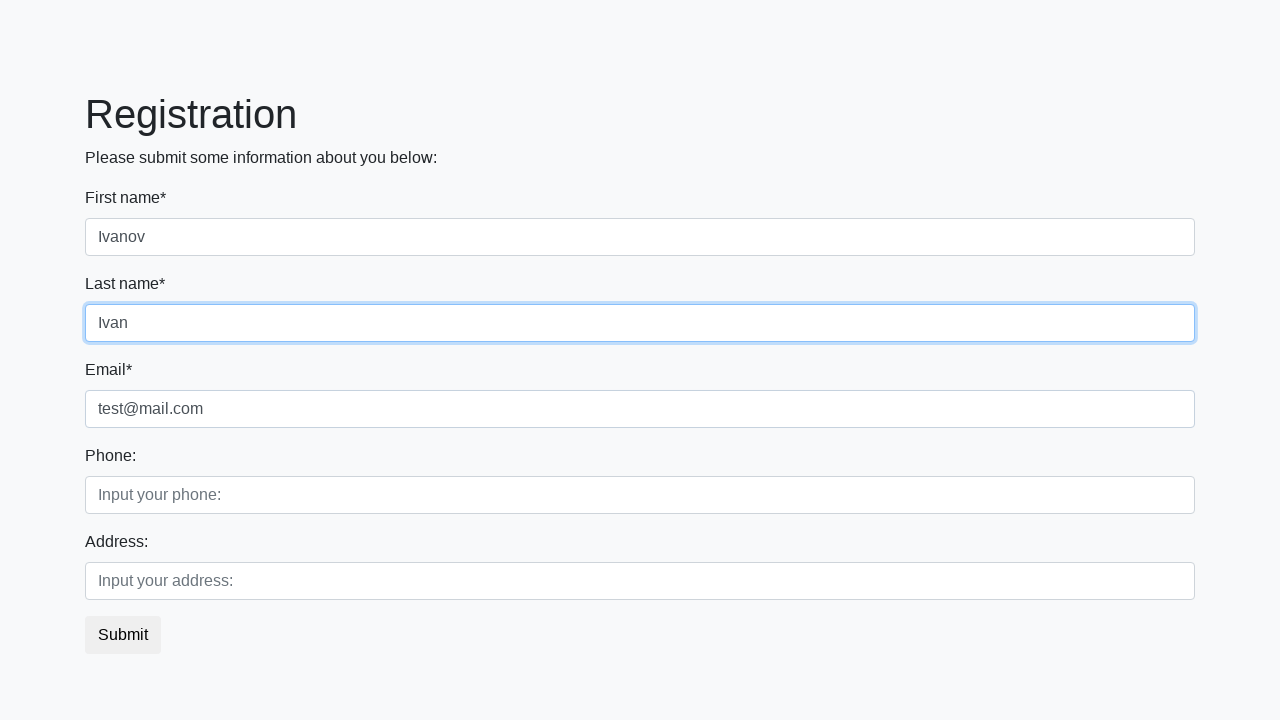

Clicked submit button to register at (123, 635) on button.btn
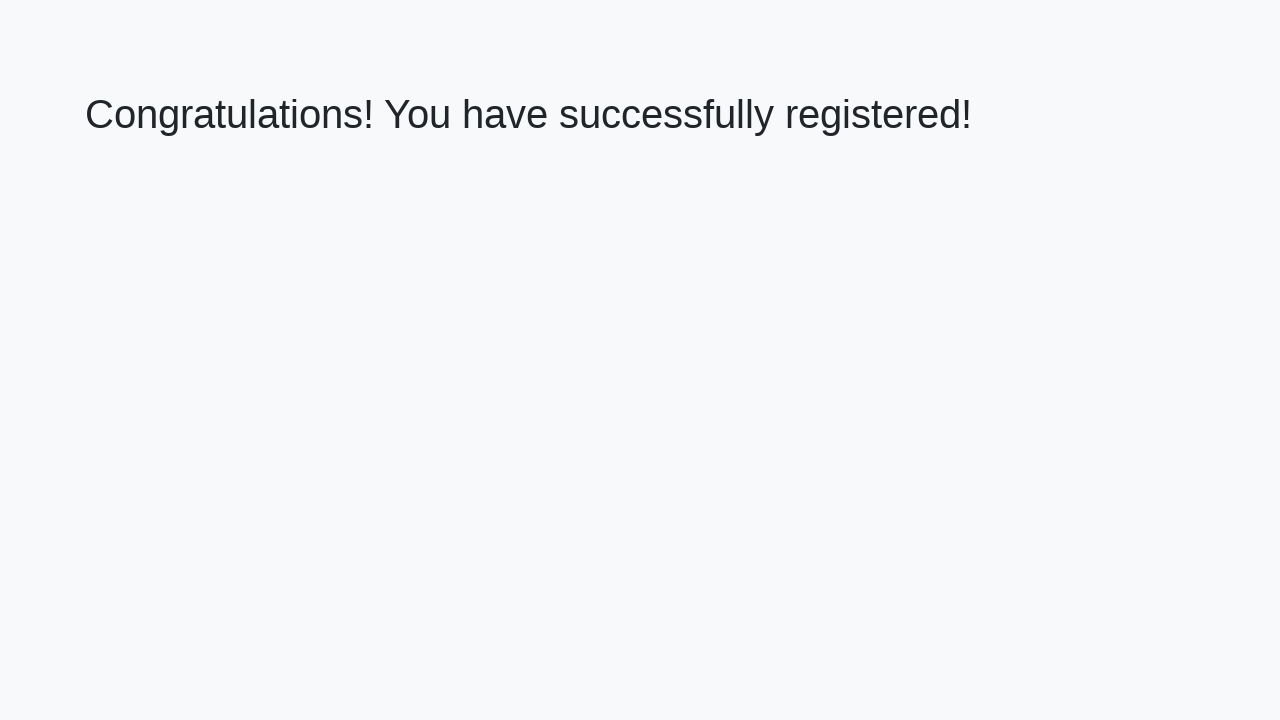

Registration success message appeared
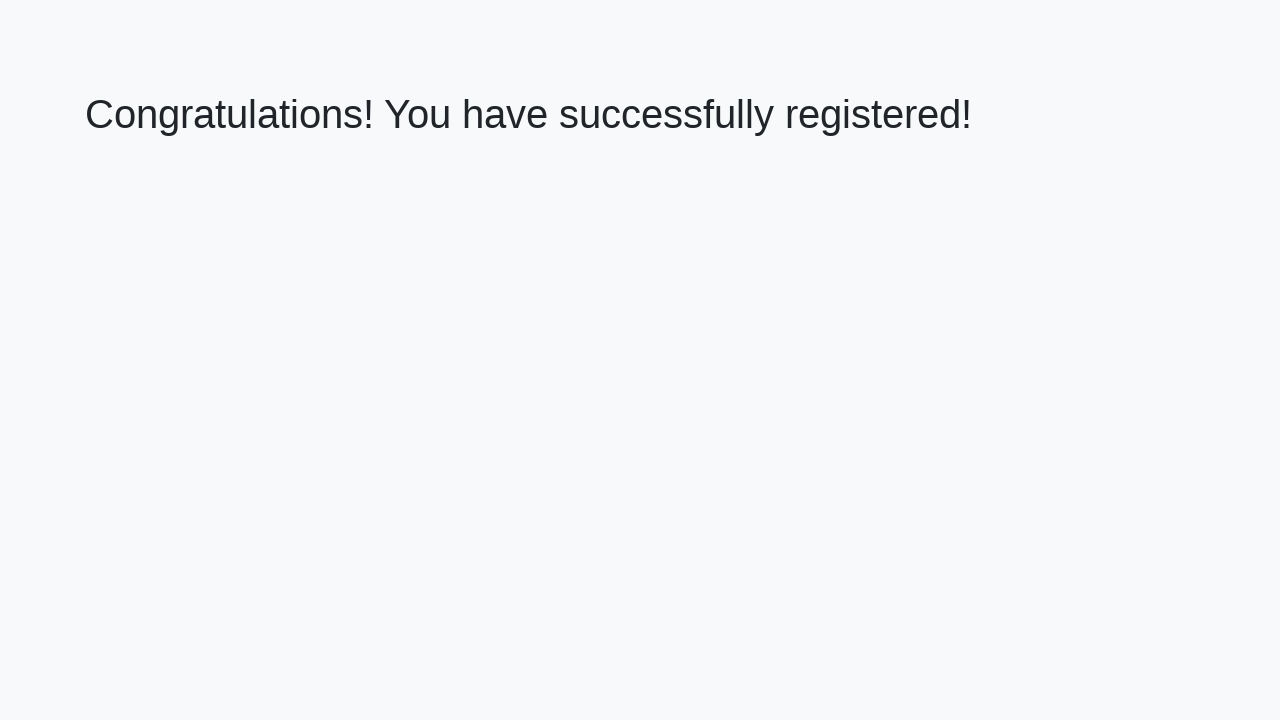

Retrieved success message text content
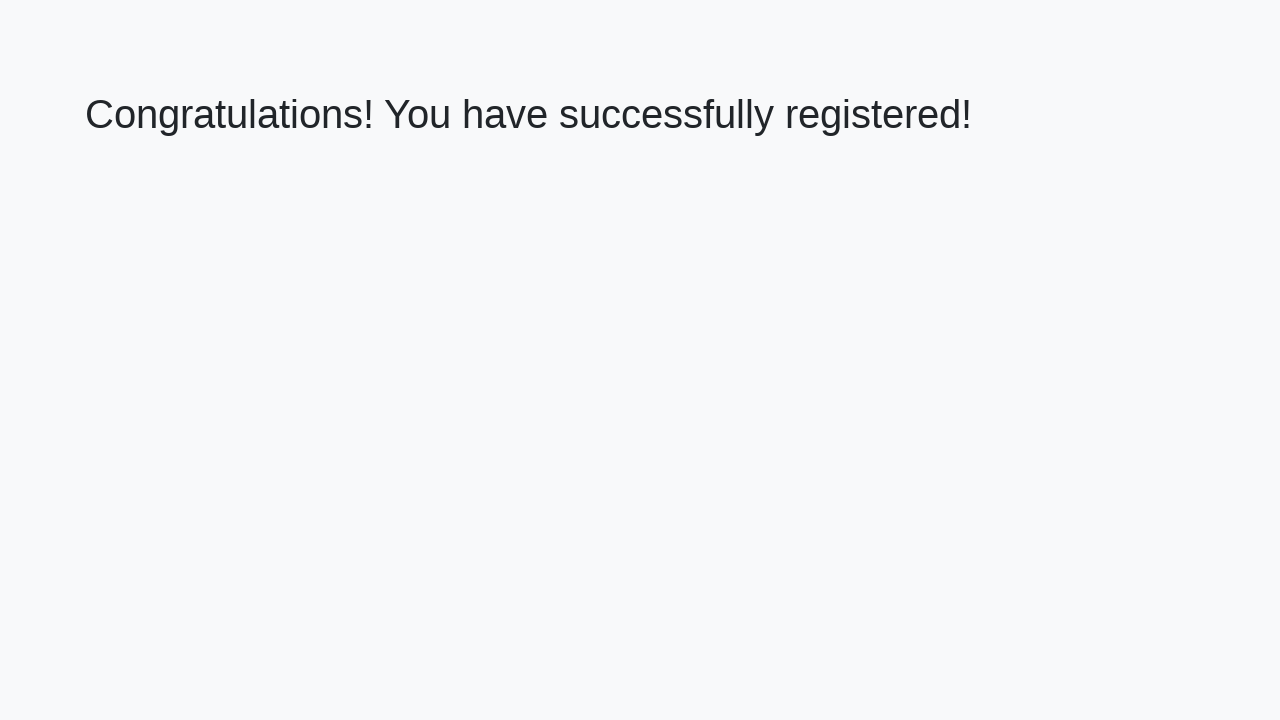

Verified success message matches expected text
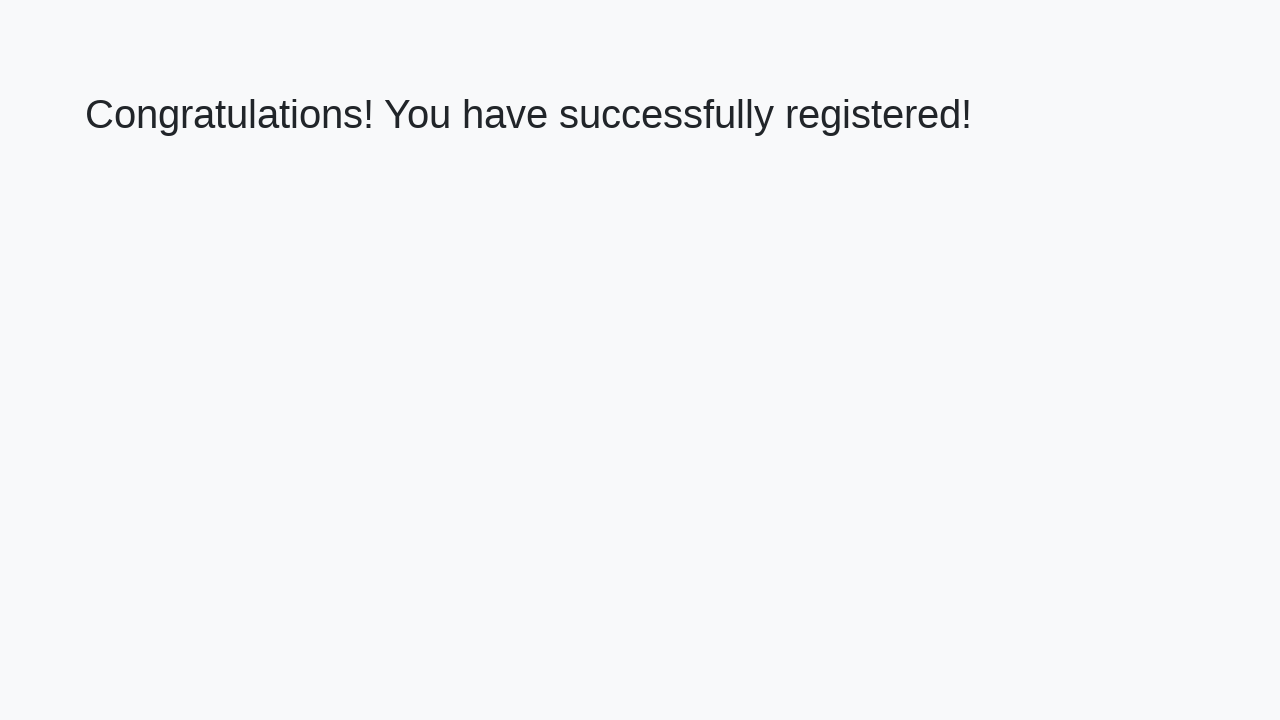

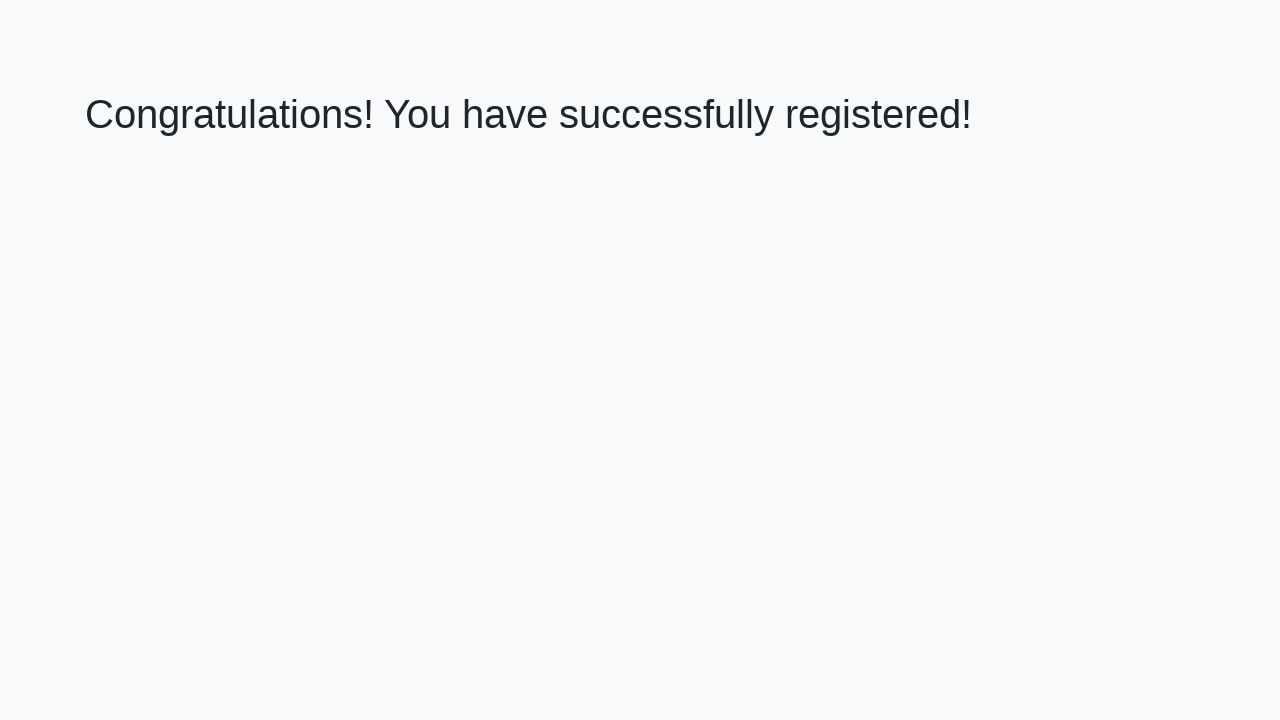